Tests window handling by opening a new window, switching to it, and verifying content in the new window

Starting URL: https://demoqa.com/browser-windows

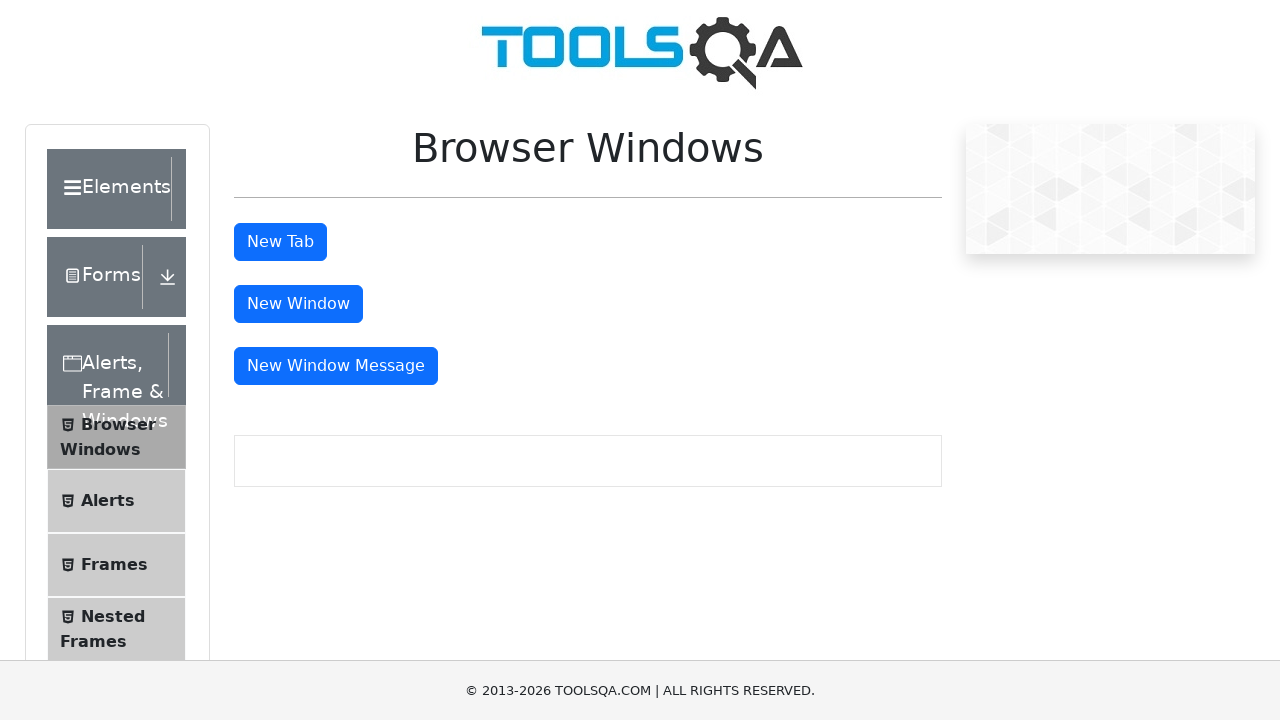

Retrieved current page context for window handling
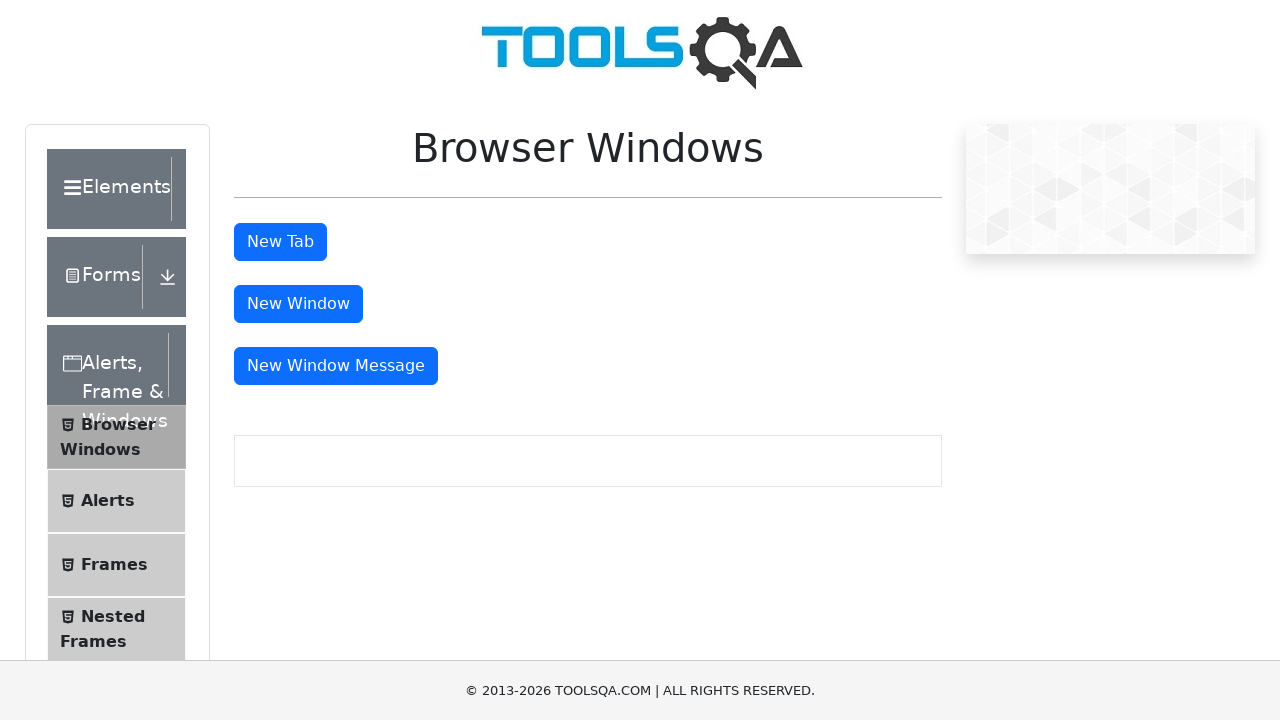

Clicked button to open new window at (298, 304) on #windowButton
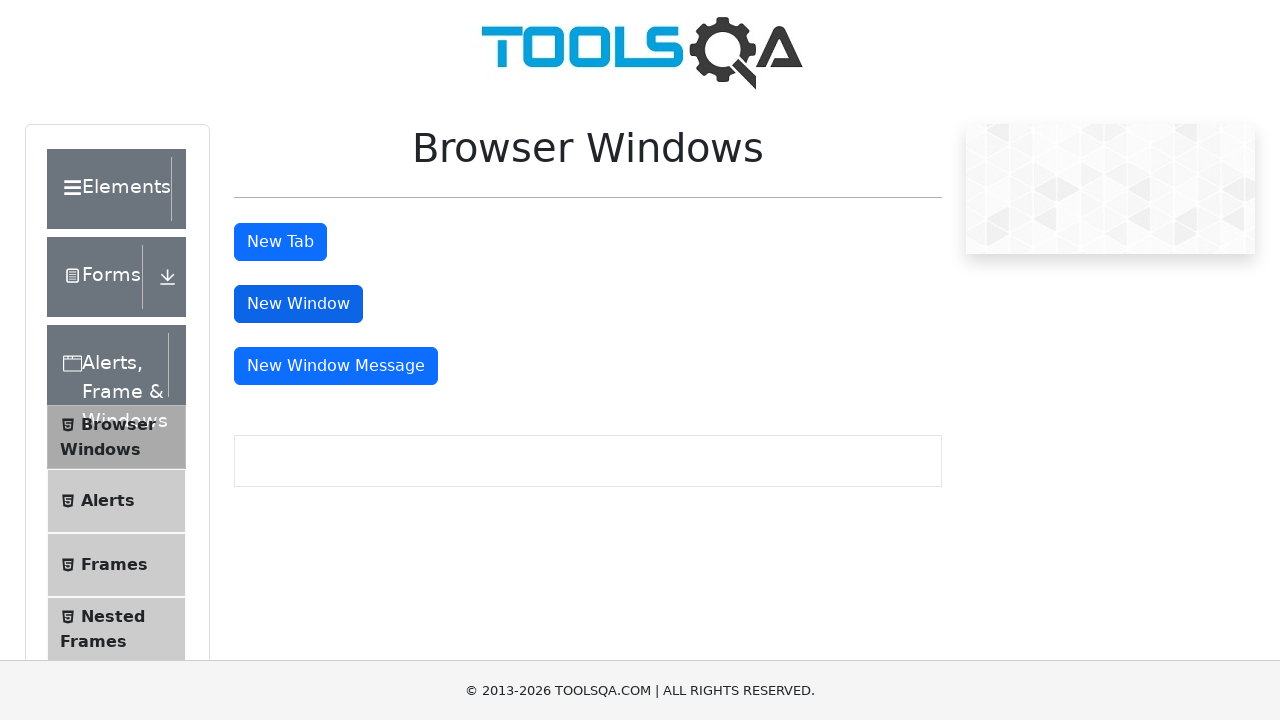

Waited for new window to open
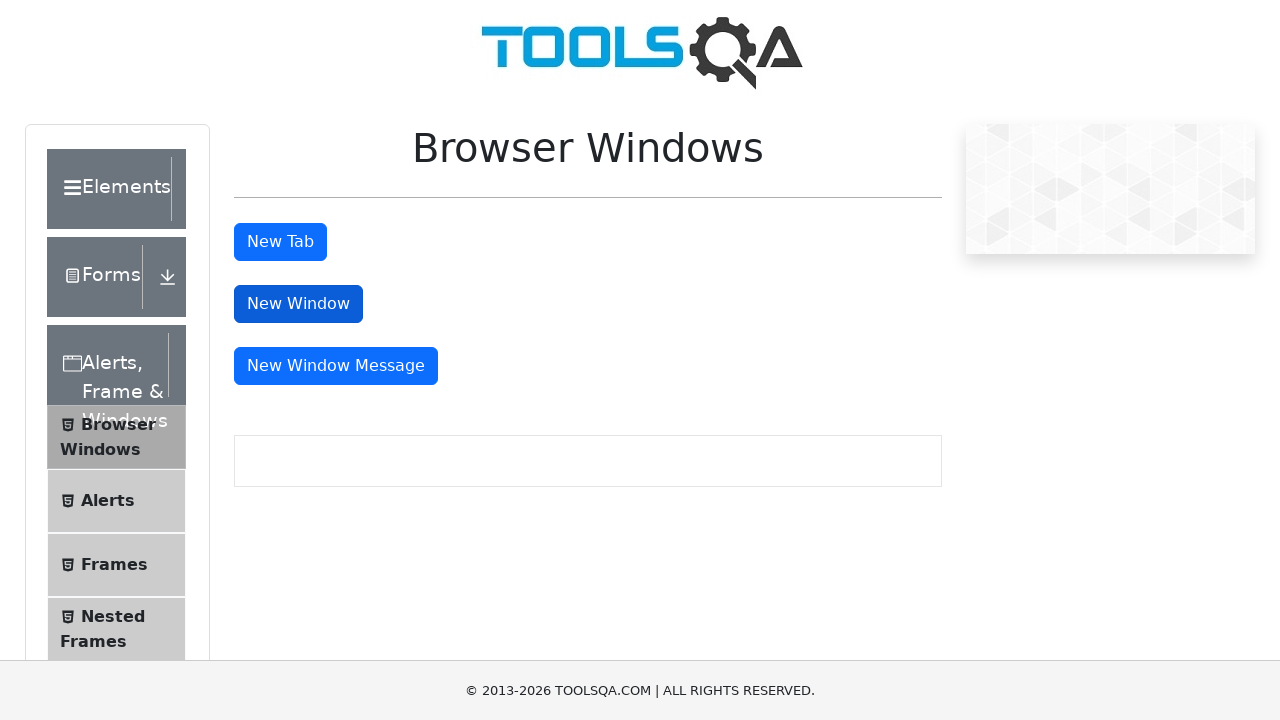

Retrieved all pages in context
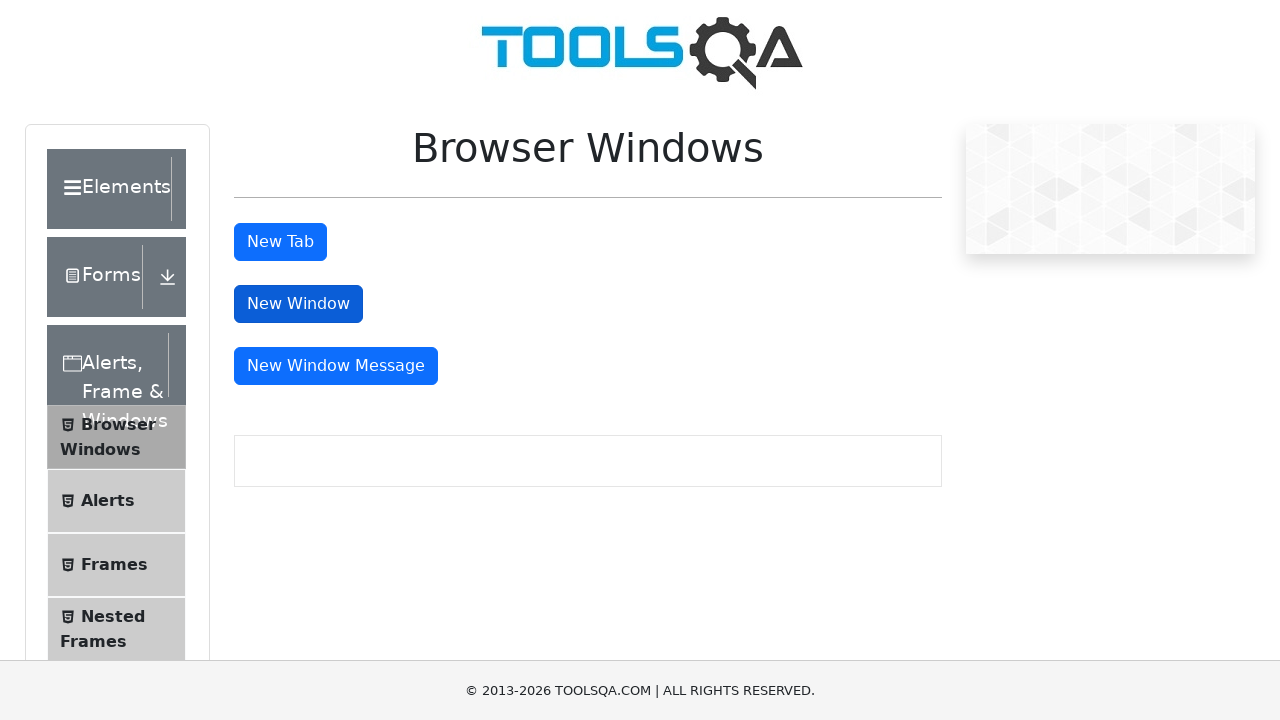

Switched to new window
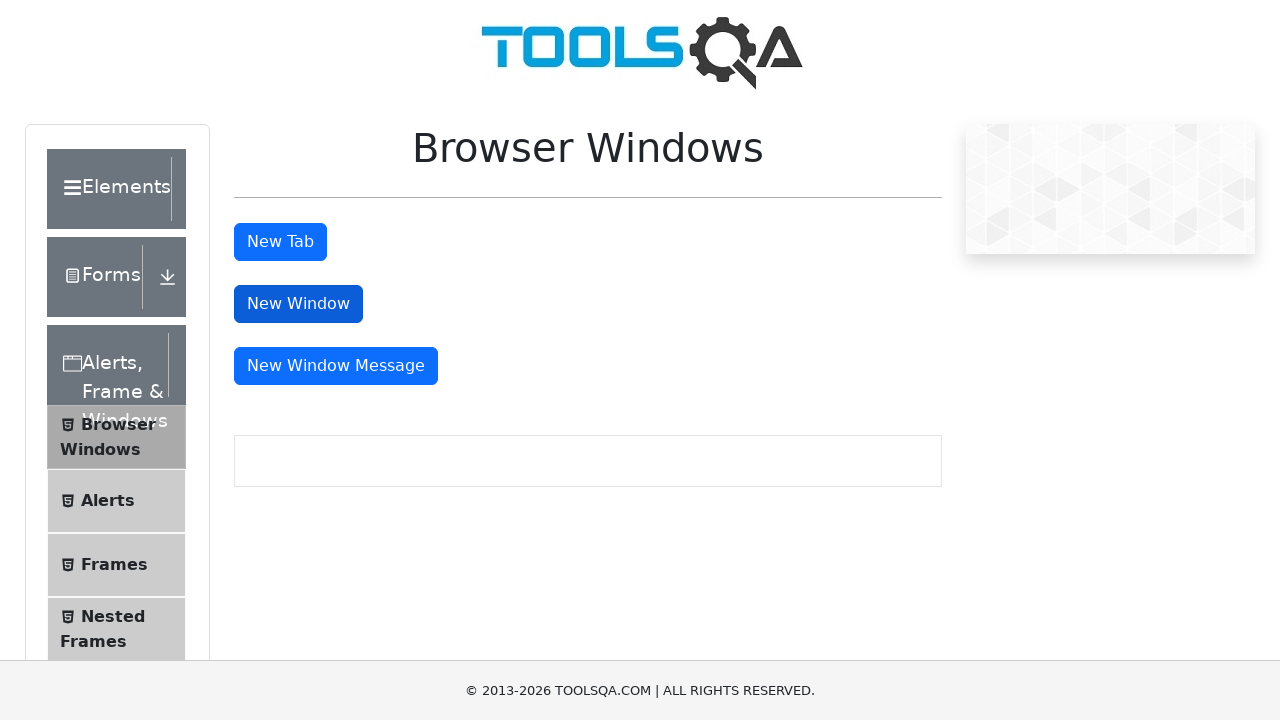

Waited for sample heading to load in new window
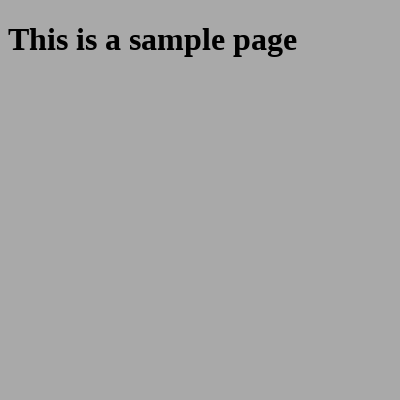

Verified heading text in new window: This is a sample page
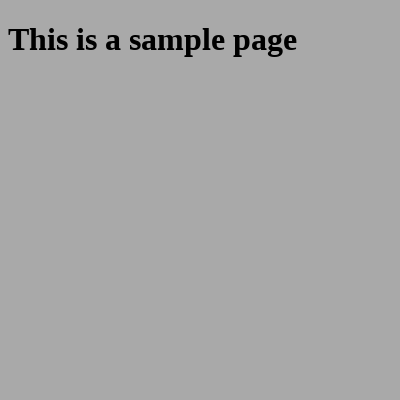

Printed child window title: This is a sample page
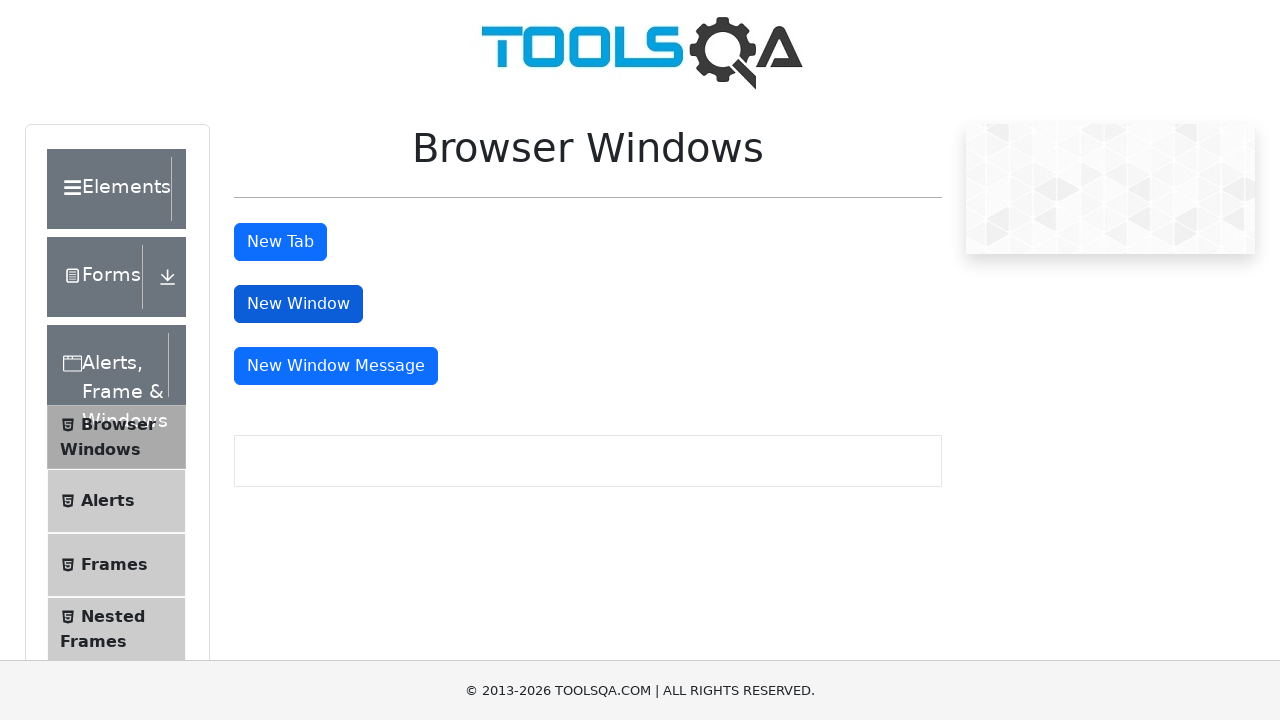

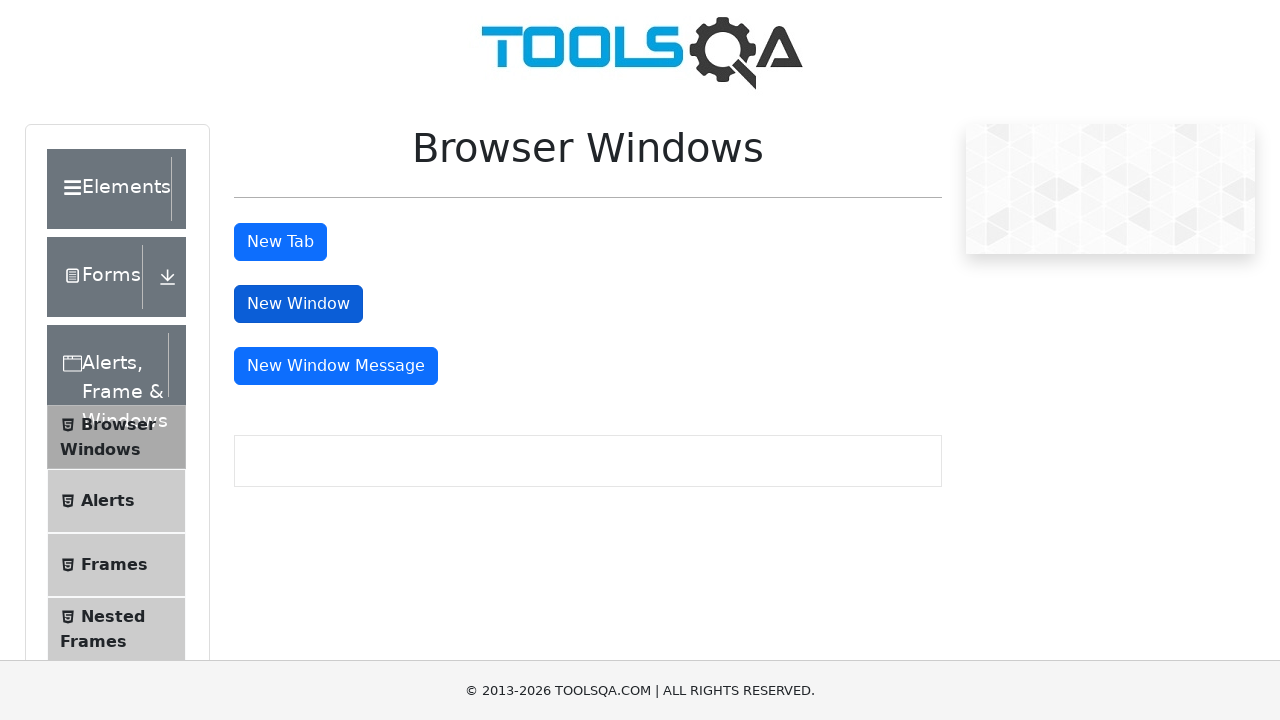